Tests passenger selection dropdown by clicking to open it, incrementing adult passenger count multiple times, and closing the dropdown

Starting URL: https://rahulshettyacademy.com/dropdownsPractise/

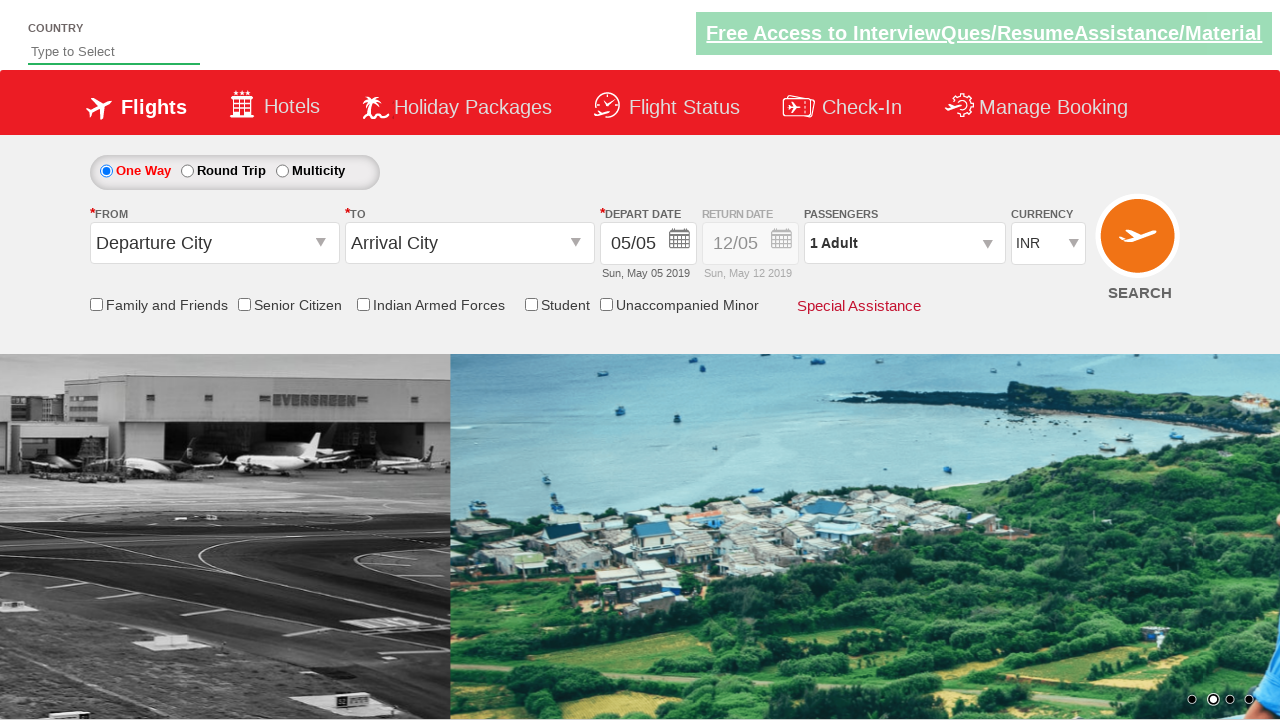

Retrieved initial passenger info text
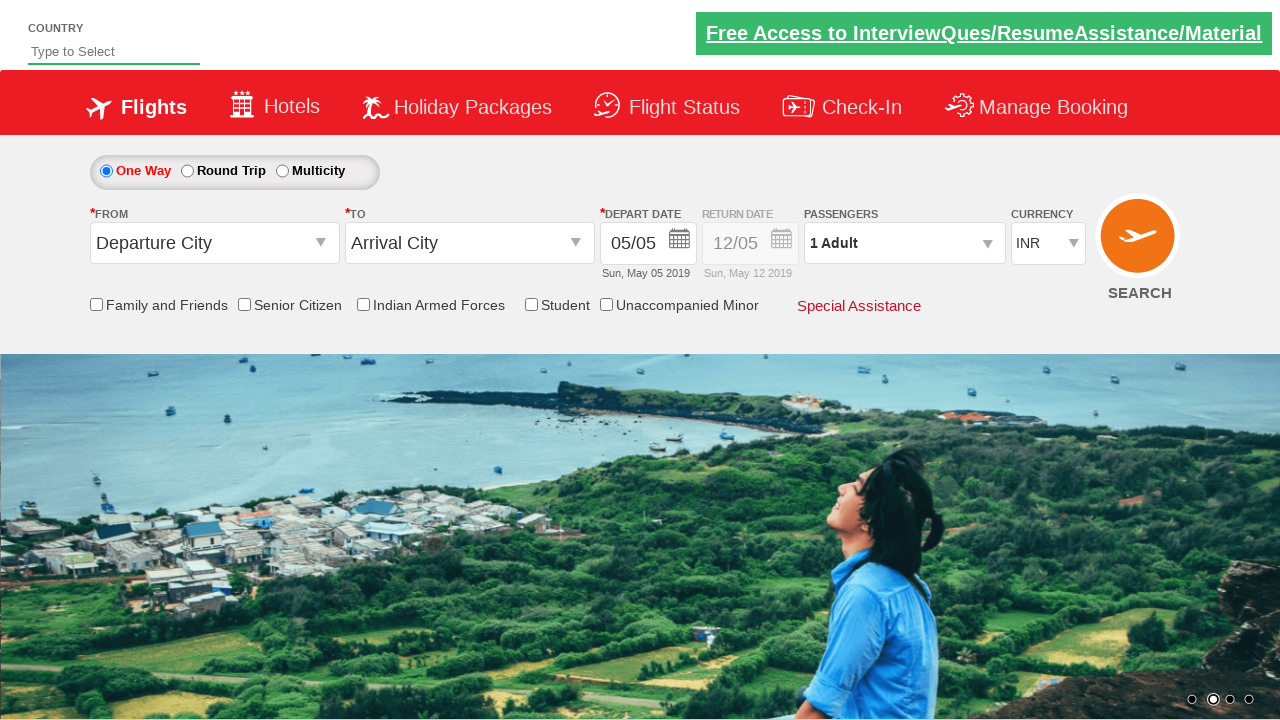

Clicked passenger selection dropdown to open it at (904, 243) on #divpaxinfo
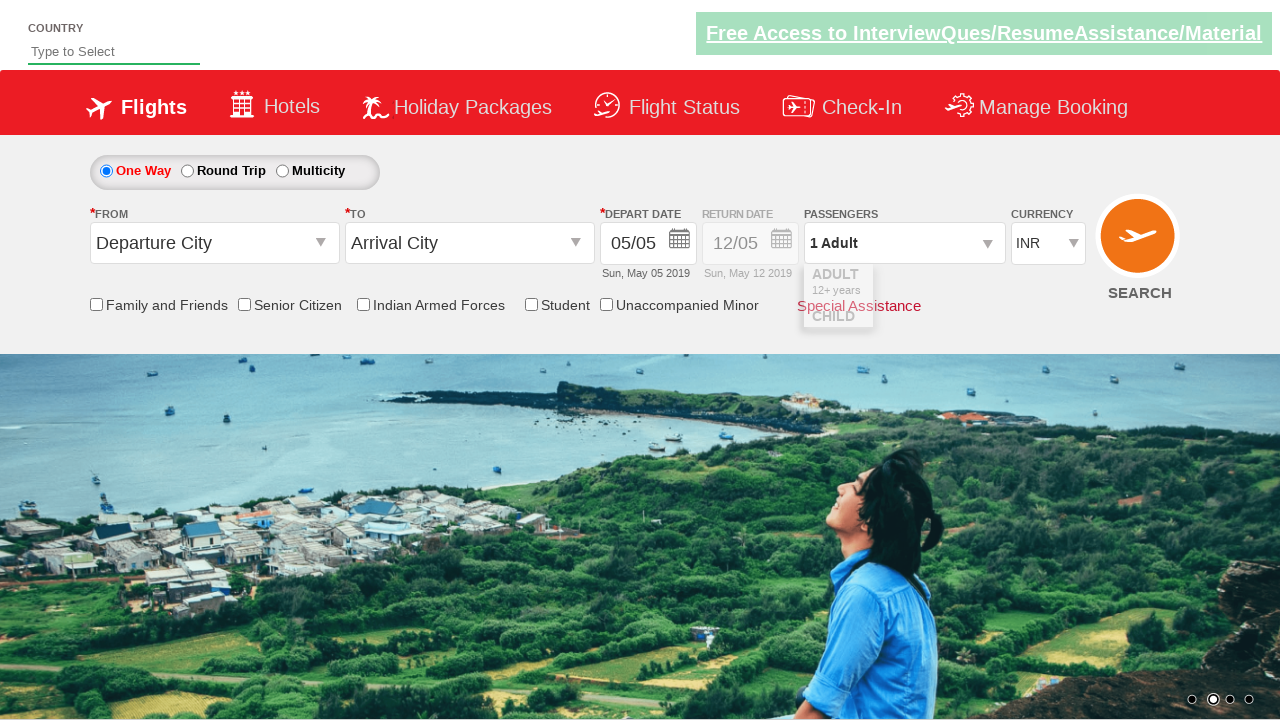

Clicked increment adult button (click 1 of 5) at (982, 288) on #hrefIncAdt
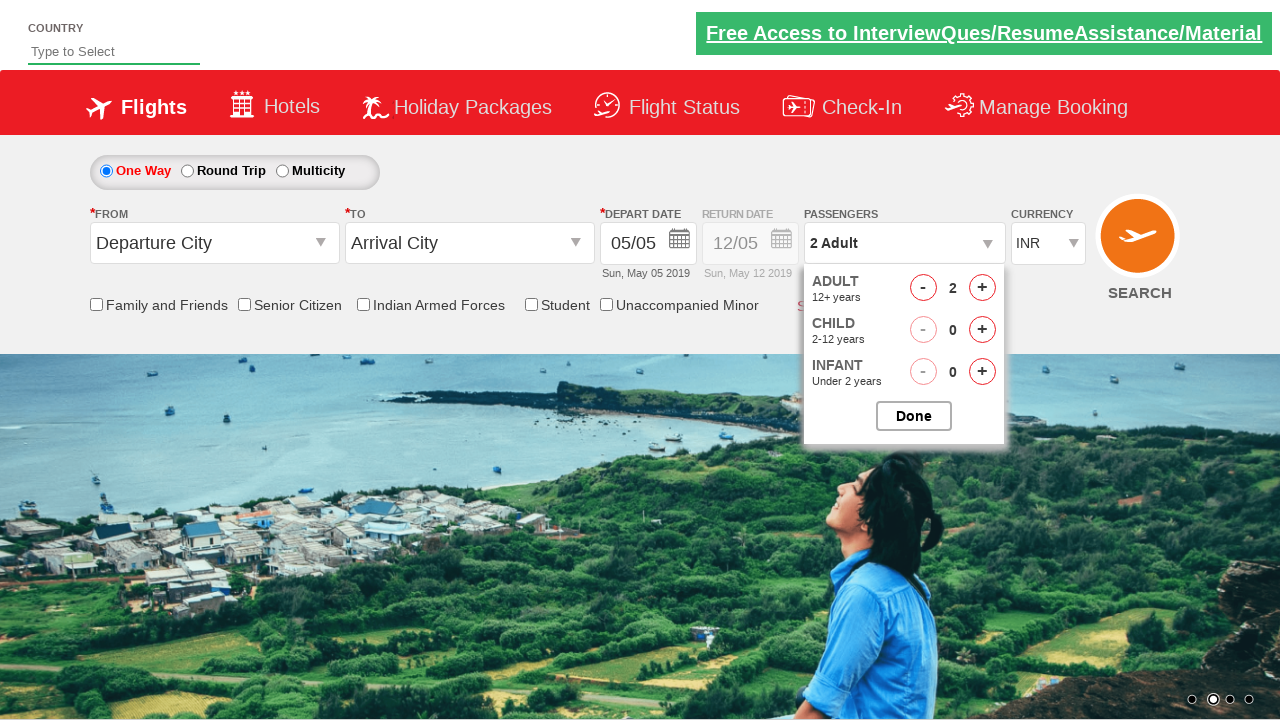

Clicked increment adult button (click 2 of 5) at (982, 288) on #hrefIncAdt
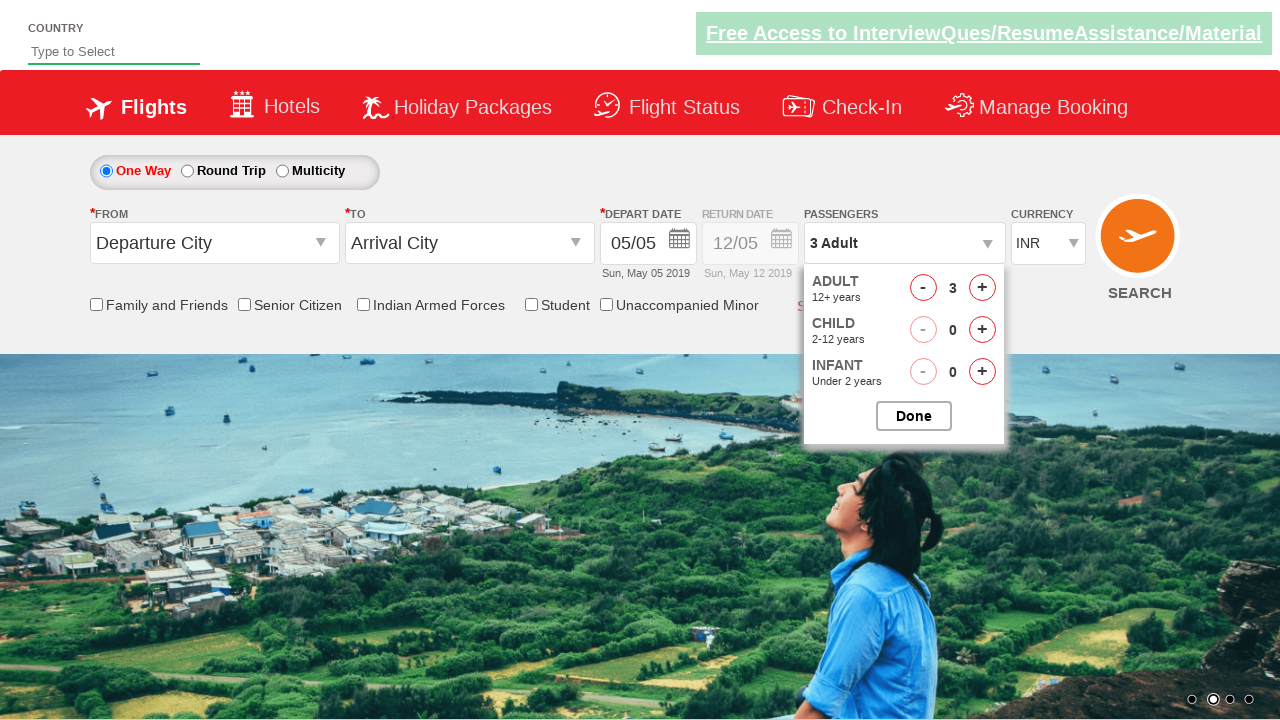

Clicked increment adult button (click 3 of 5) at (982, 288) on #hrefIncAdt
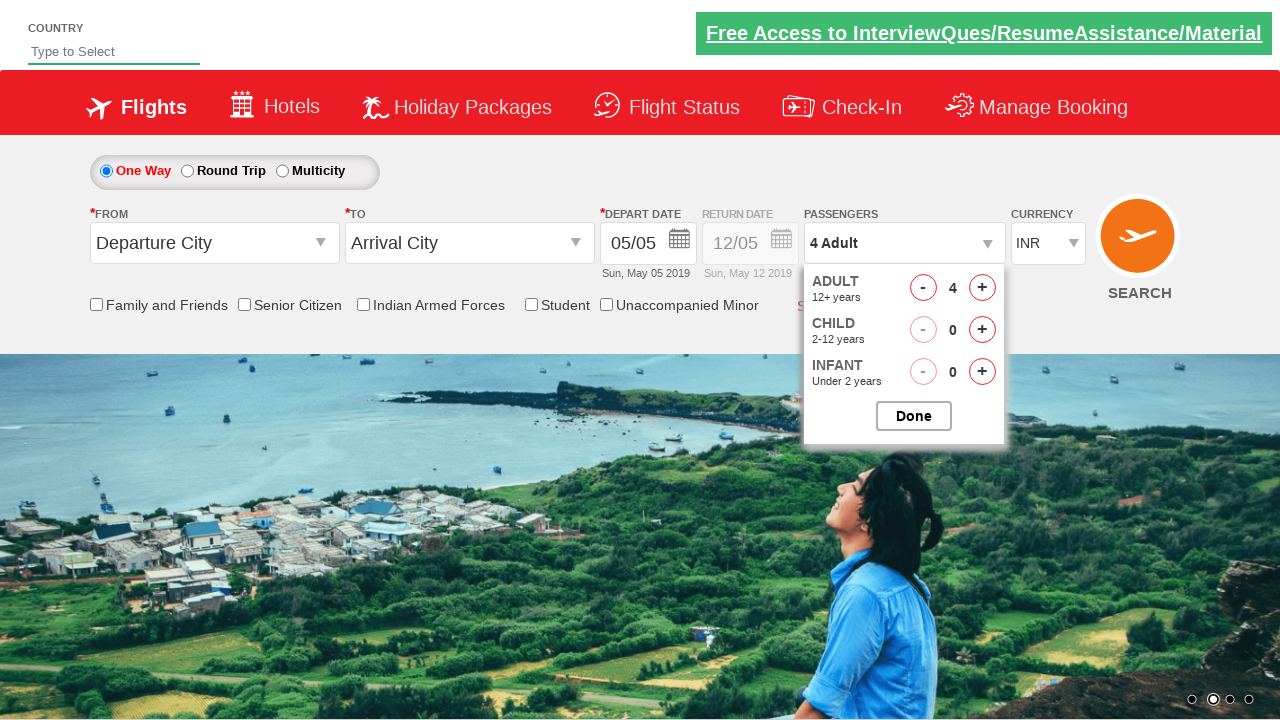

Clicked increment adult button (click 4 of 5) at (982, 288) on #hrefIncAdt
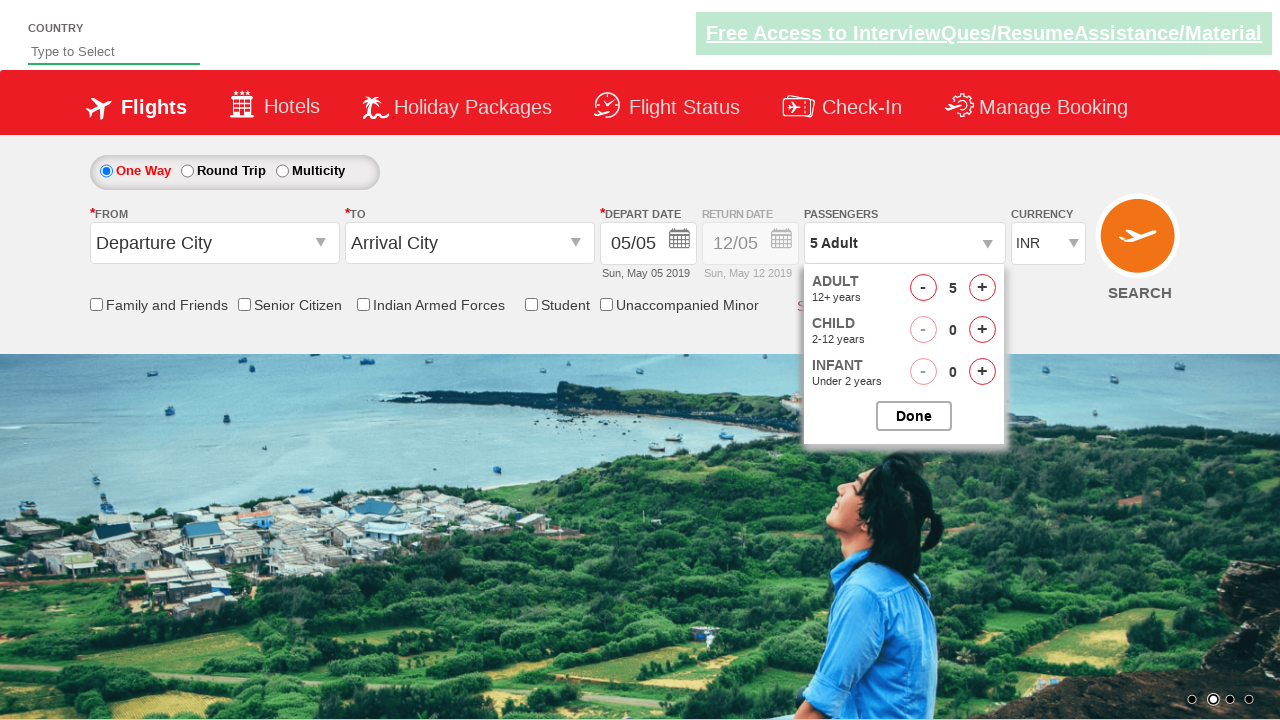

Clicked increment adult button (click 5 of 5) at (982, 288) on #hrefIncAdt
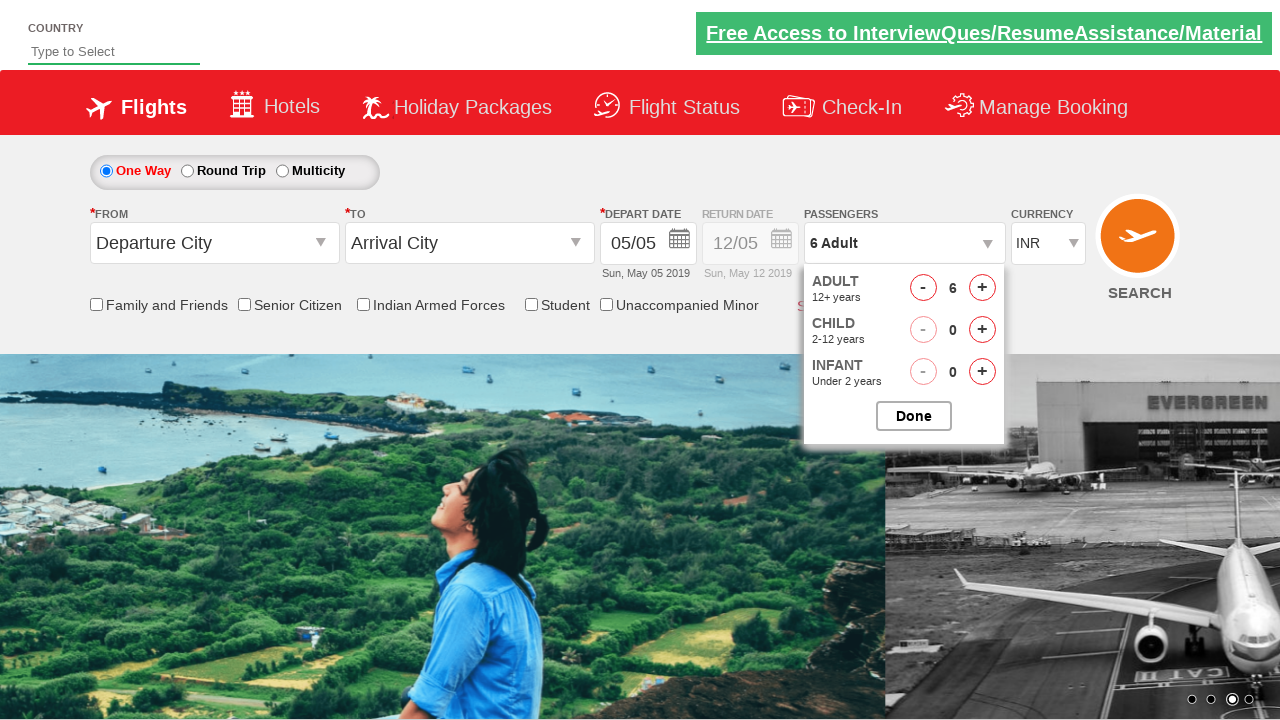

Clicked done button to close passenger dropdown at (914, 416) on #btnclosepaxoption
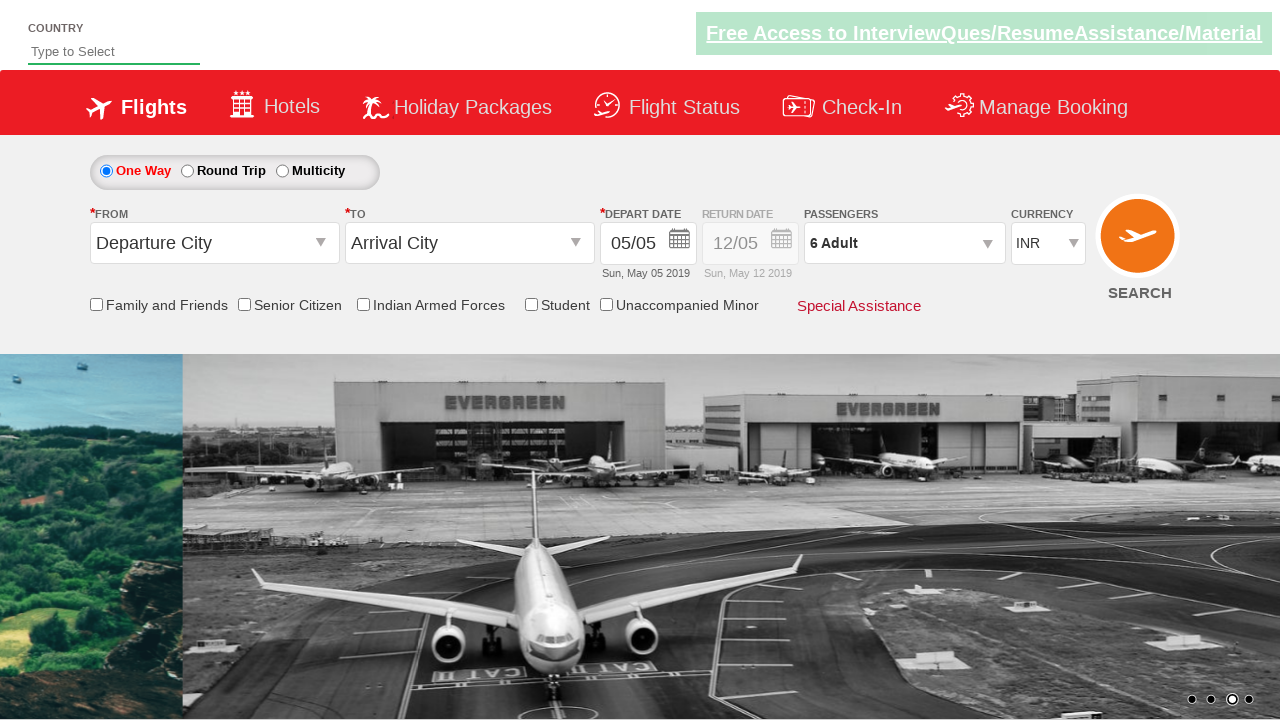

Retrieved final passenger info text
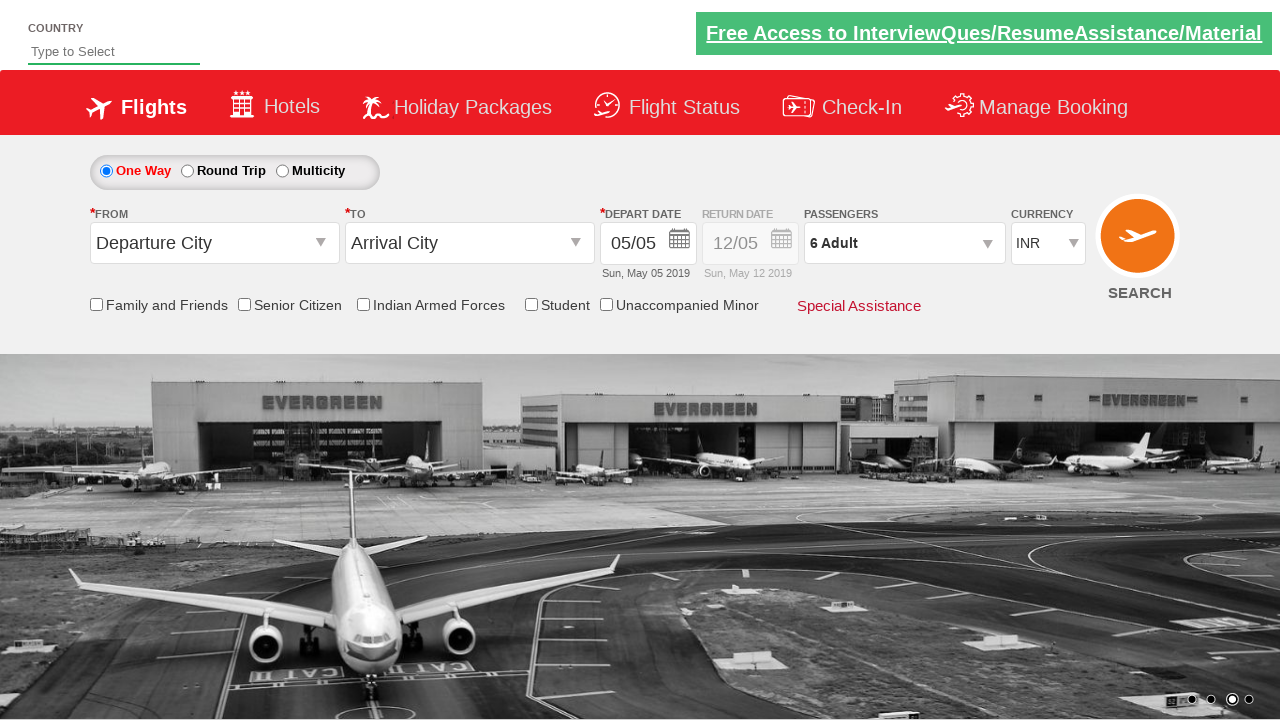

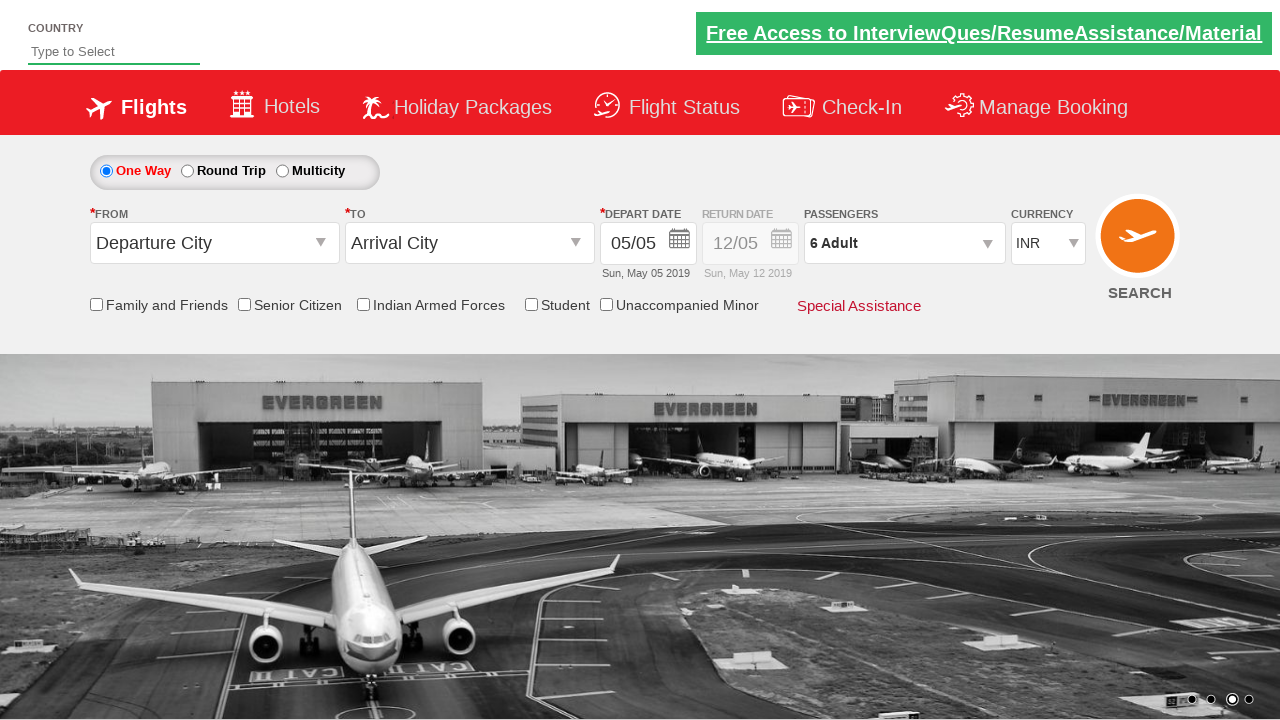